Tests checkbox handling by toggling checkboxes and then ensuring all checkboxes are selected

Starting URL: https://the-internet.herokuapp.com/checkboxes

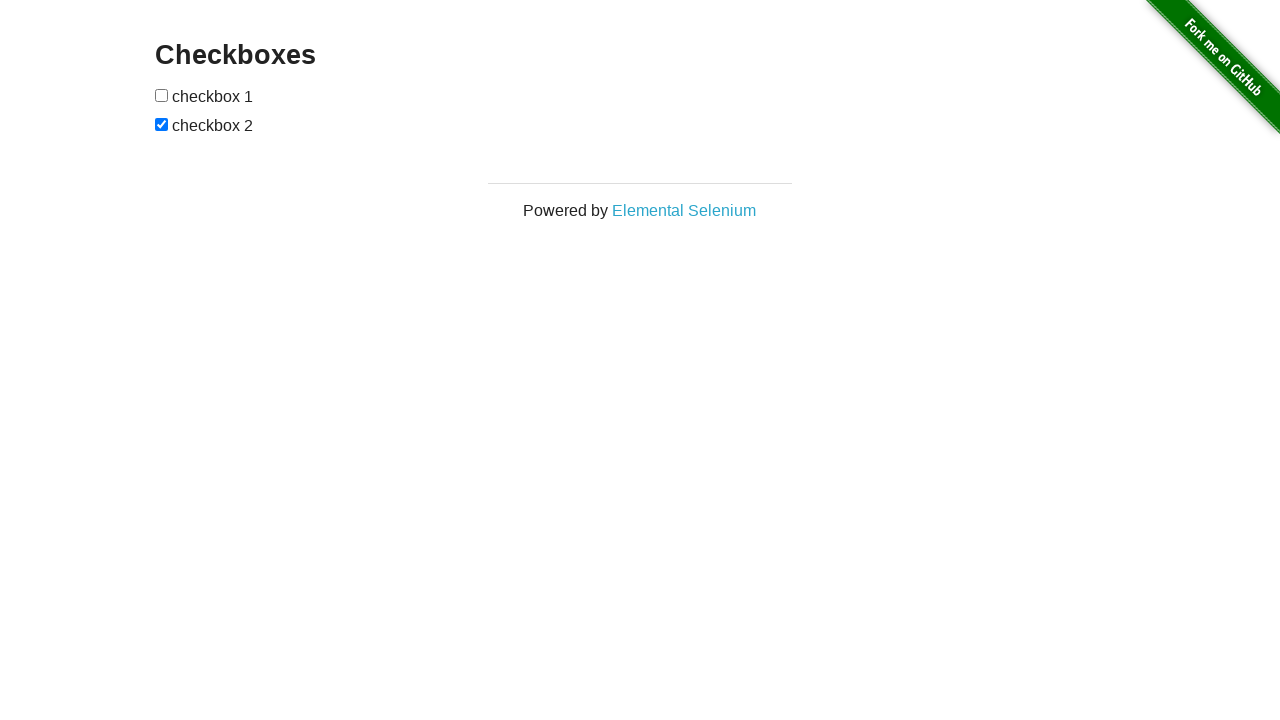

Navigated to checkboxes page
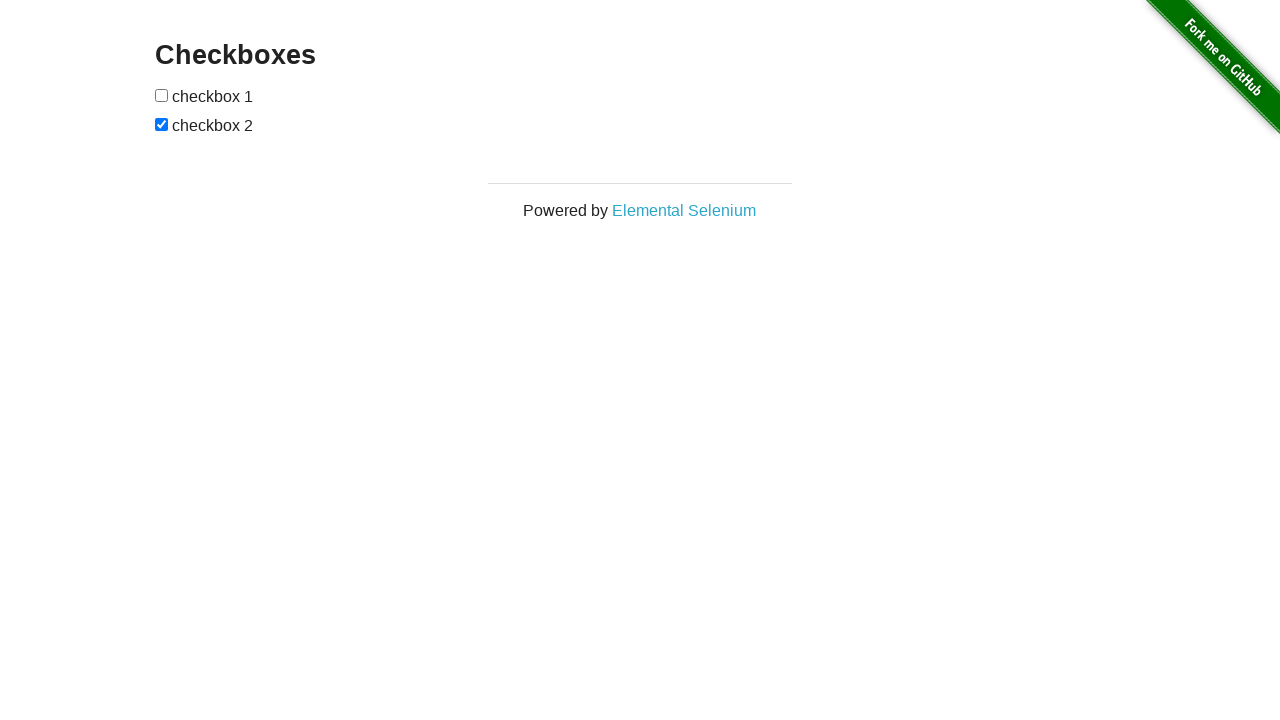

Located all checkbox elements on the page
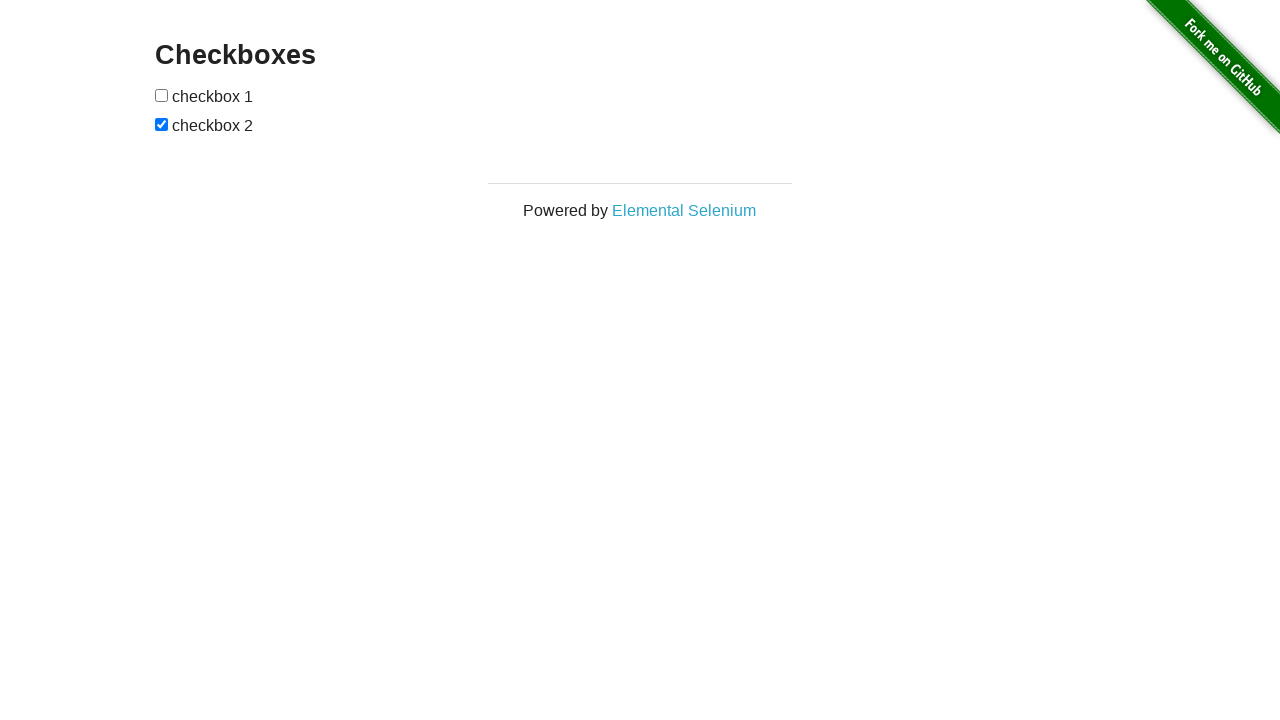

Clicked first checkbox at (162, 95) on input[type='checkbox'] >> nth=0
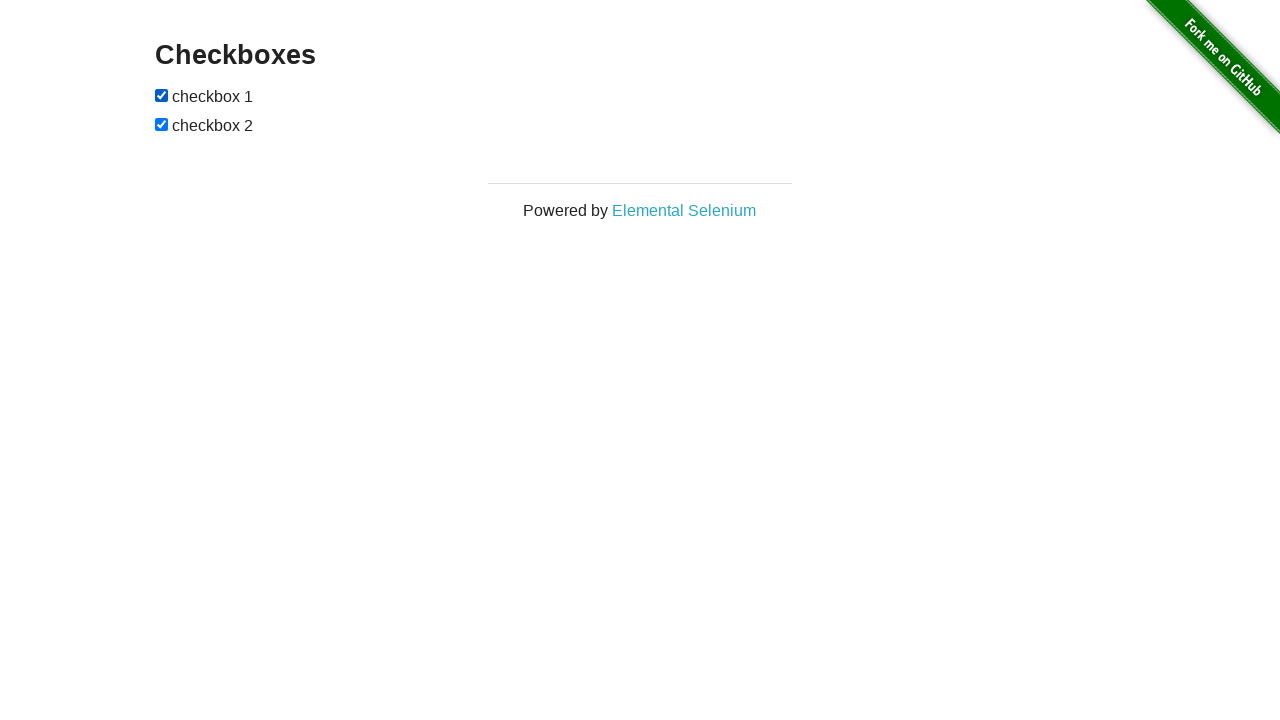

Clicked second checkbox at (162, 124) on input[type='checkbox'] >> nth=1
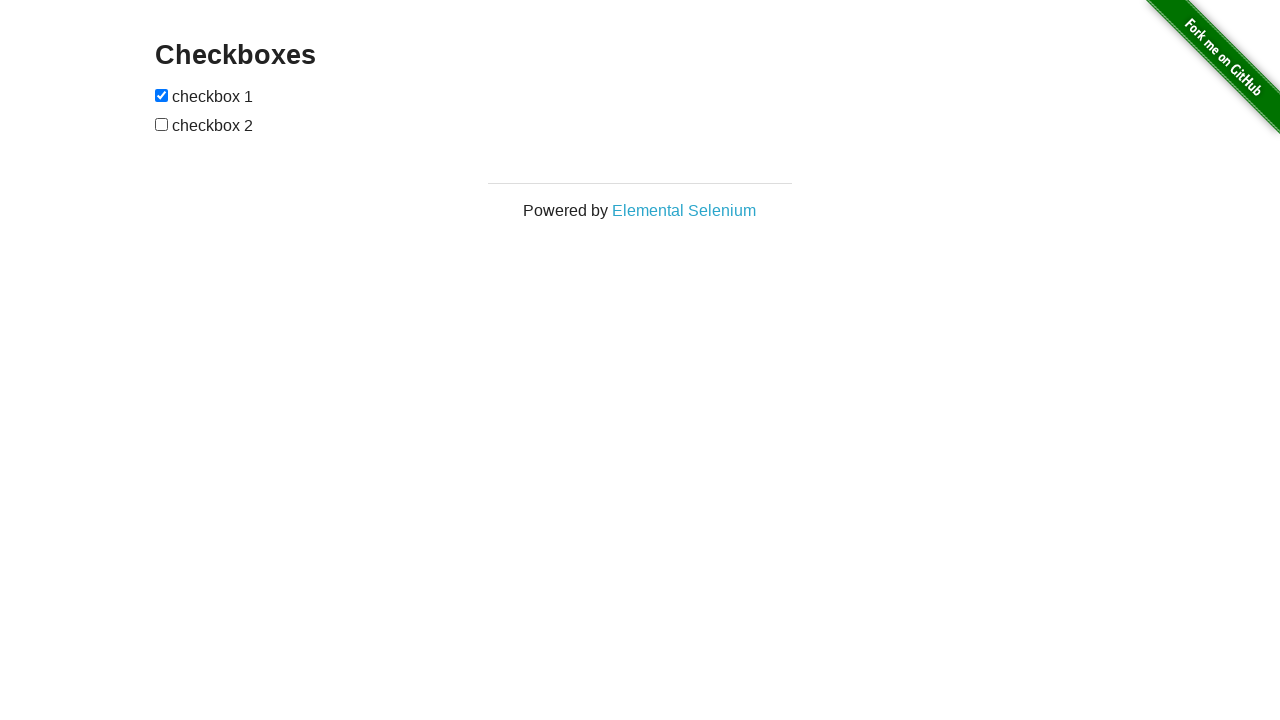

Clicked unchecked checkbox to select it at (162, 124) on input[type='checkbox'] >> nth=1
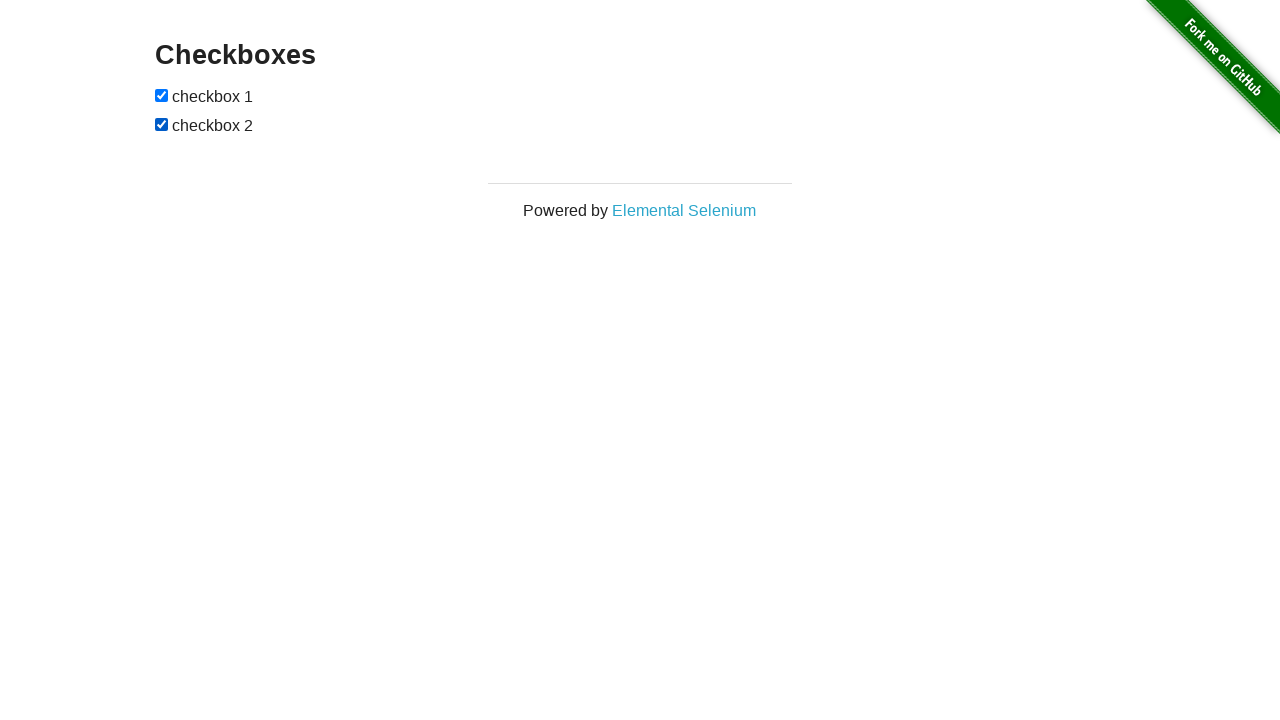

All checkboxes are now selected
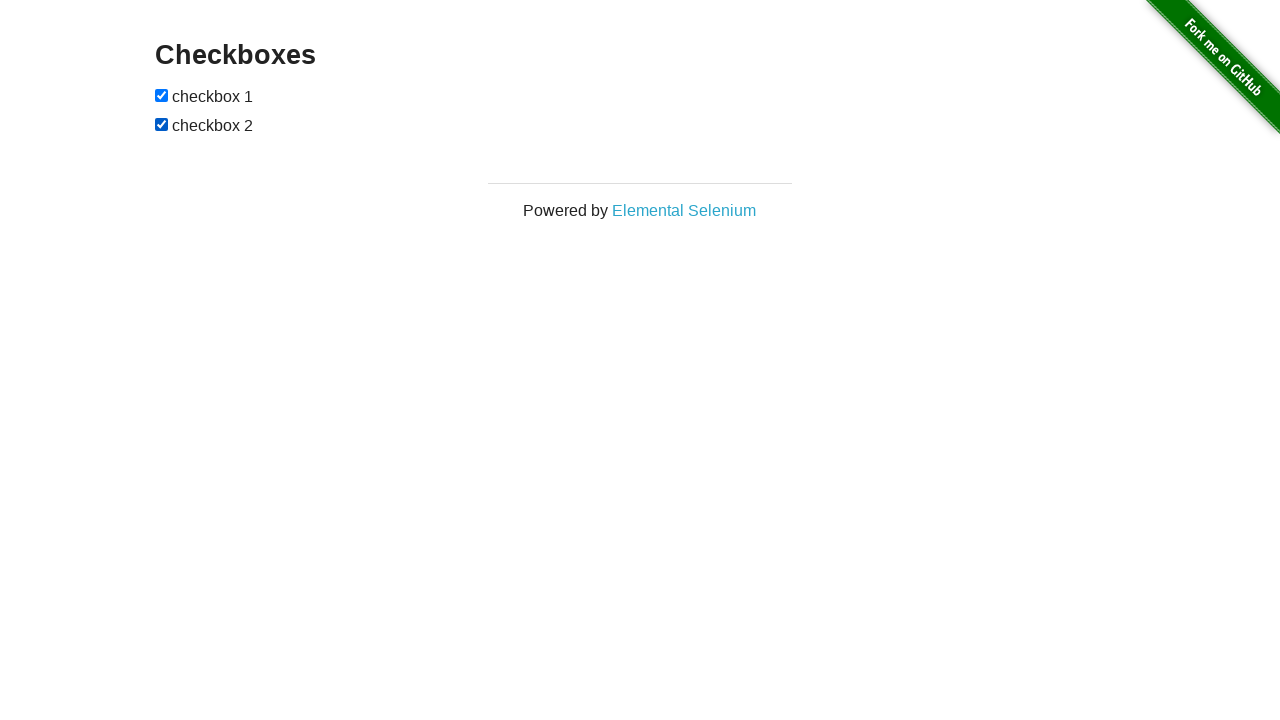

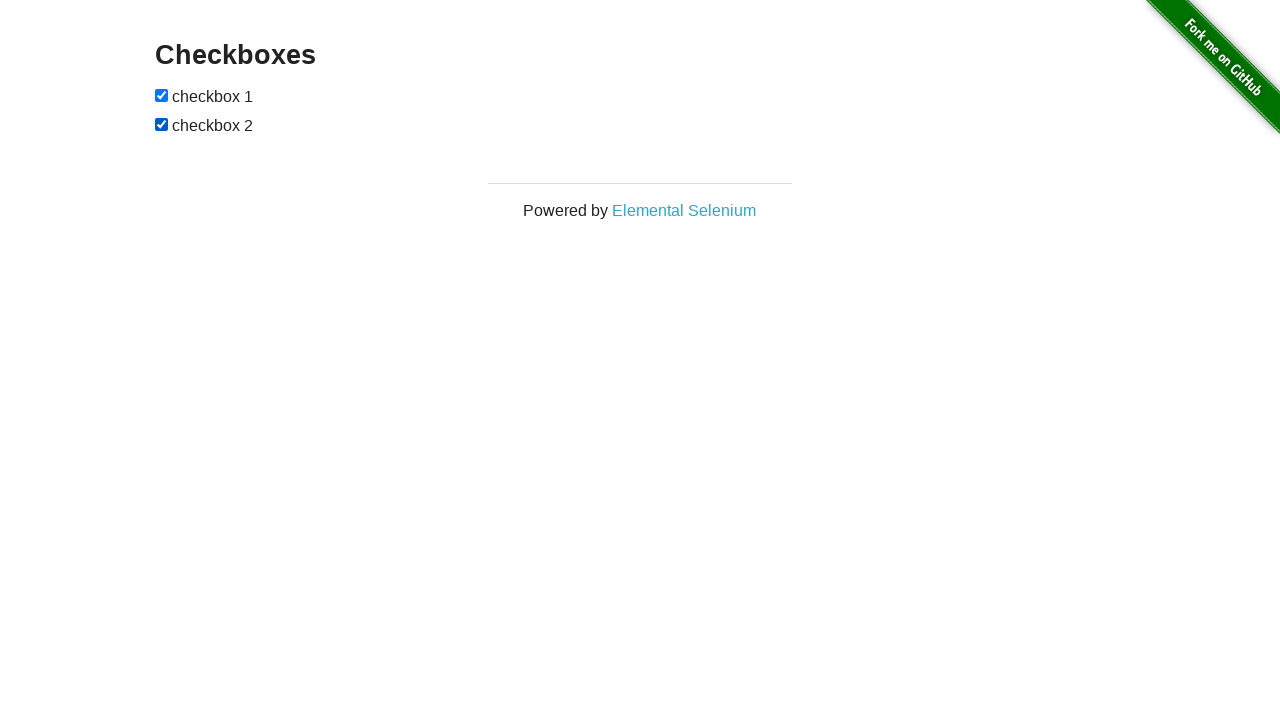